Retrieves and verifies the page title of the Daraz homepage

Starting URL: https://www.daraz.com.bd/

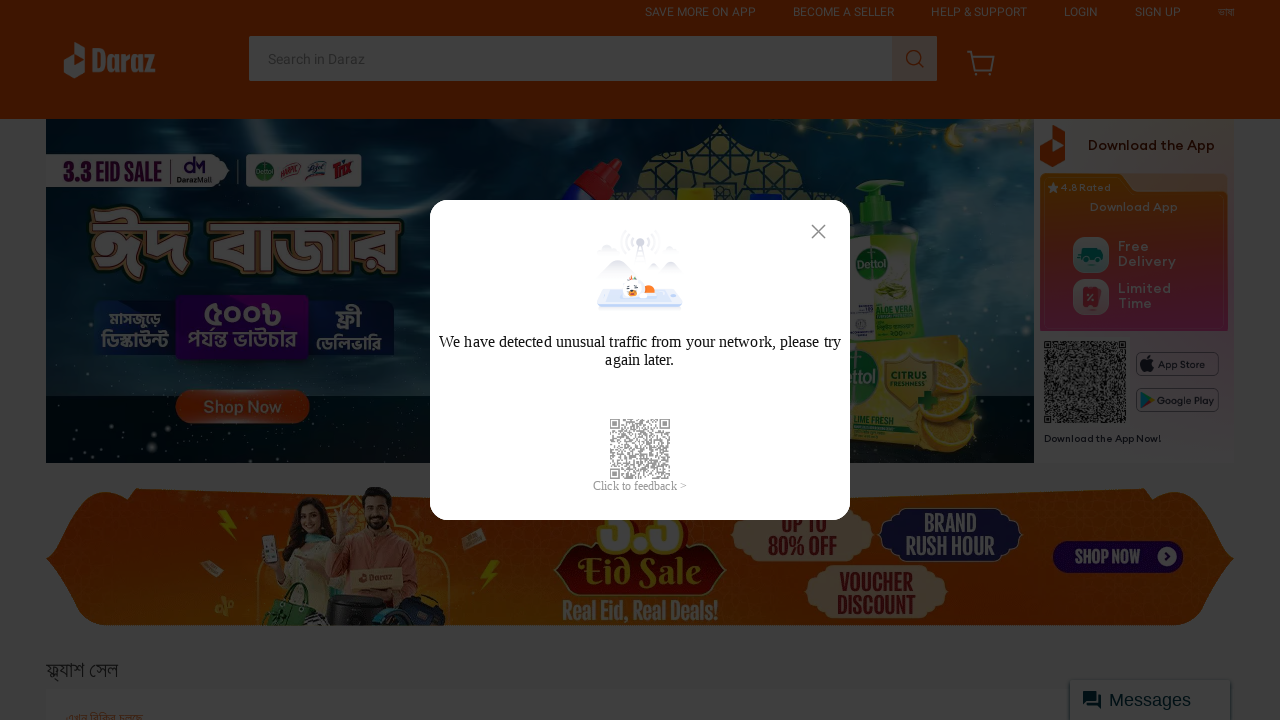

Navigated to Daraz homepage
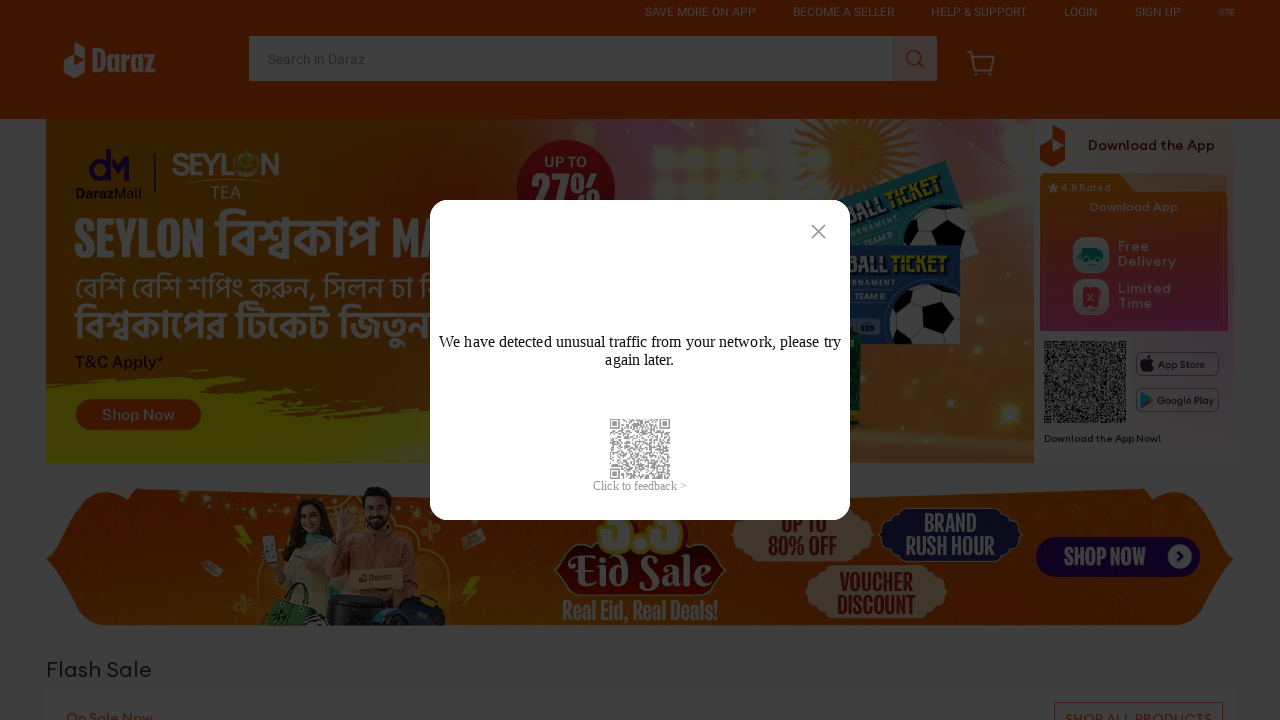

Retrieved page title: Online Shopping in Bangladesh: Order Now from Daraz.com.bd
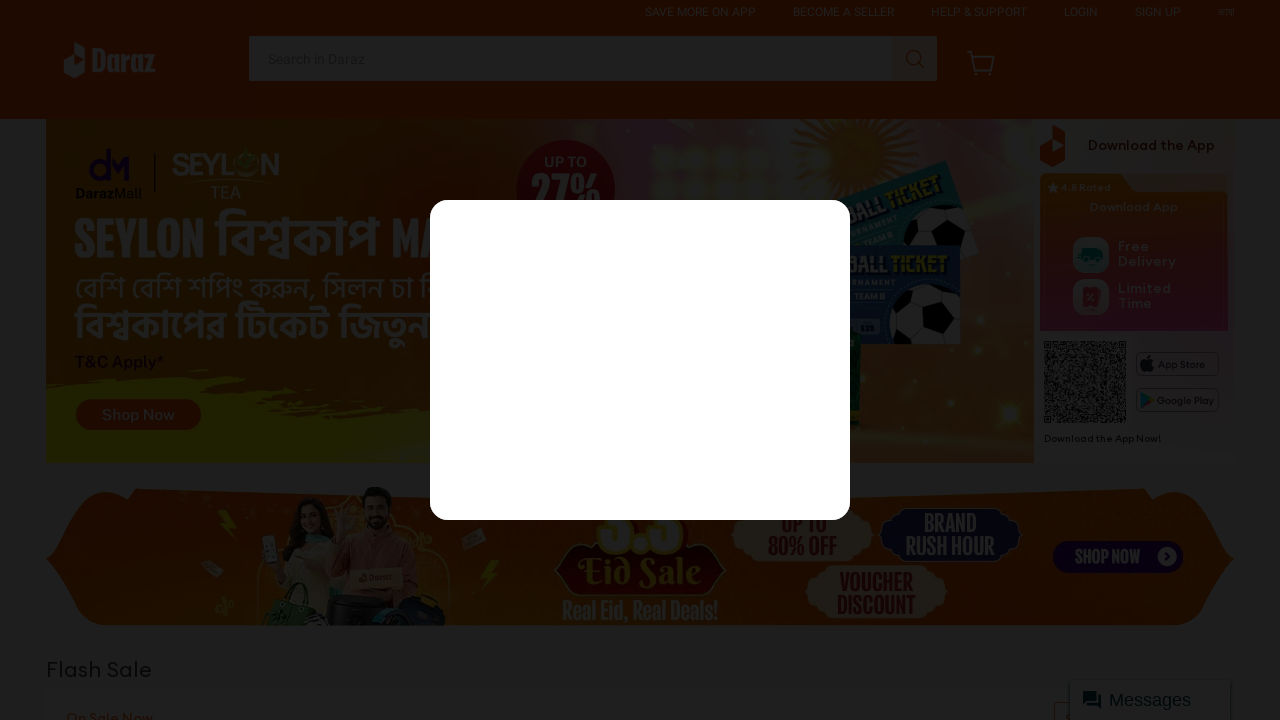

Printed page title to console
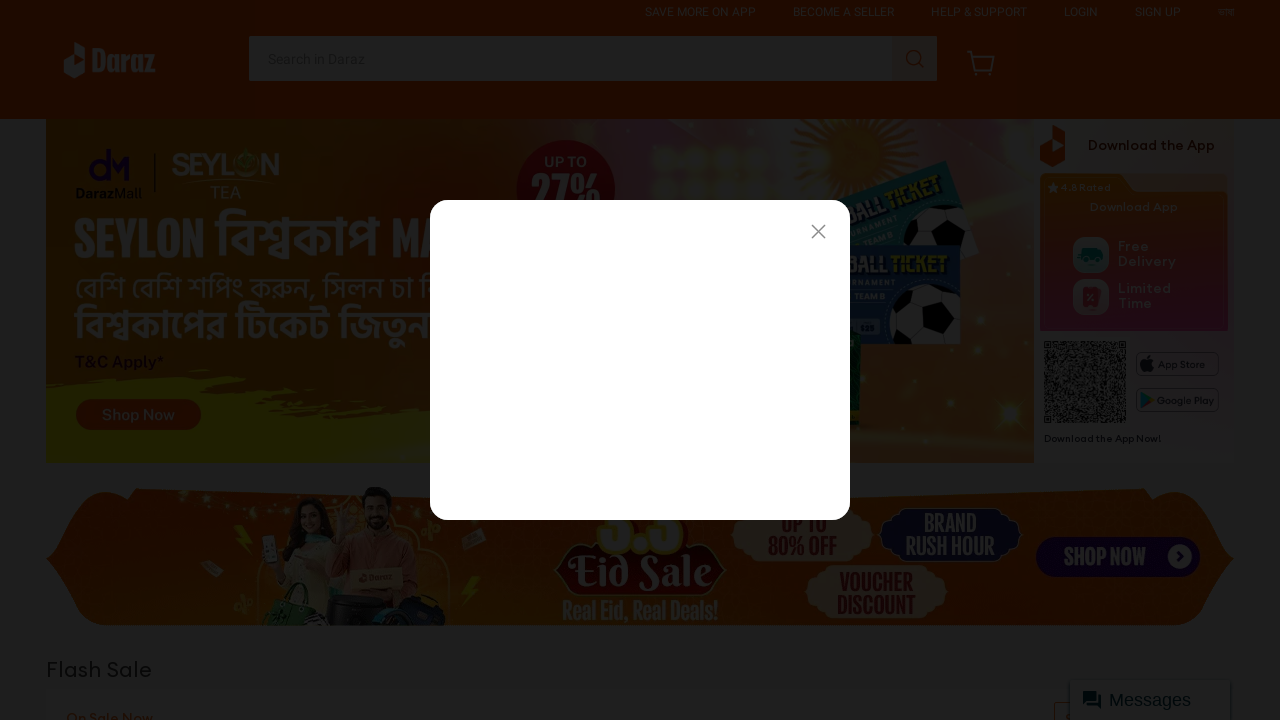

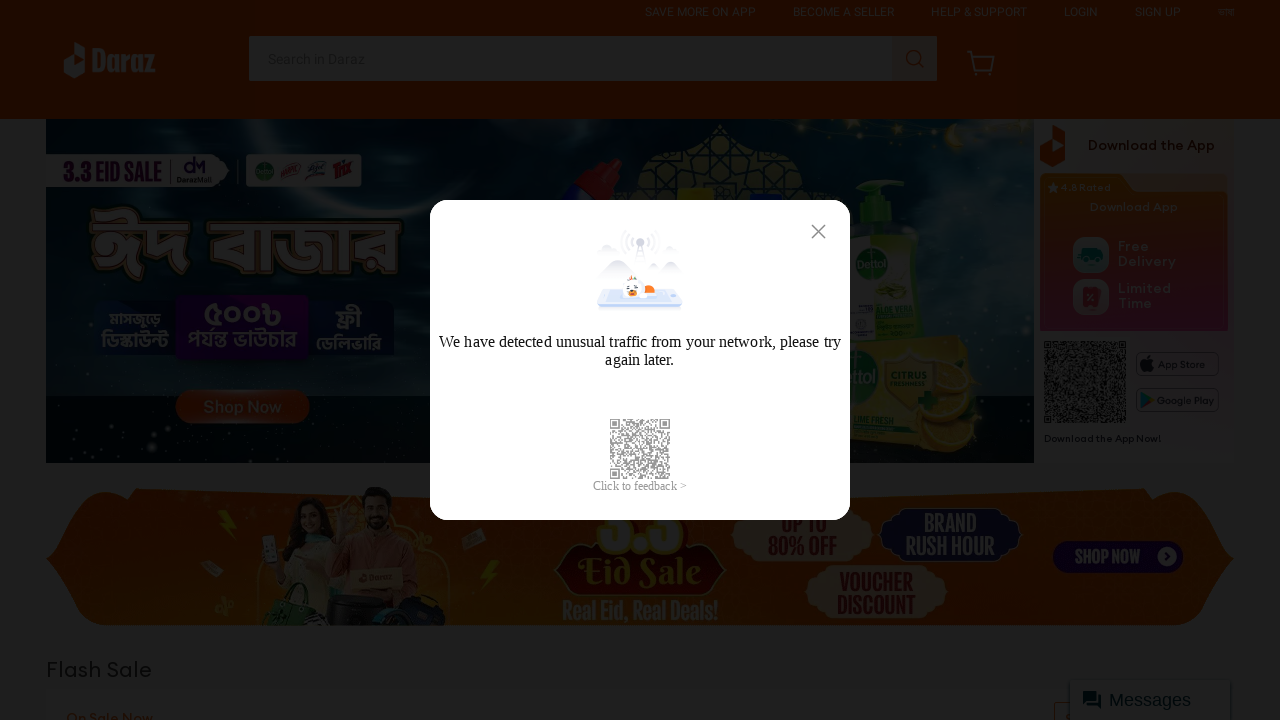